Tests JavaScript alert handling by filling a name field, clicking the alert button, and accepting the alert dialog

Starting URL: https://rahulshettyacademy.com/AutomationPractice/

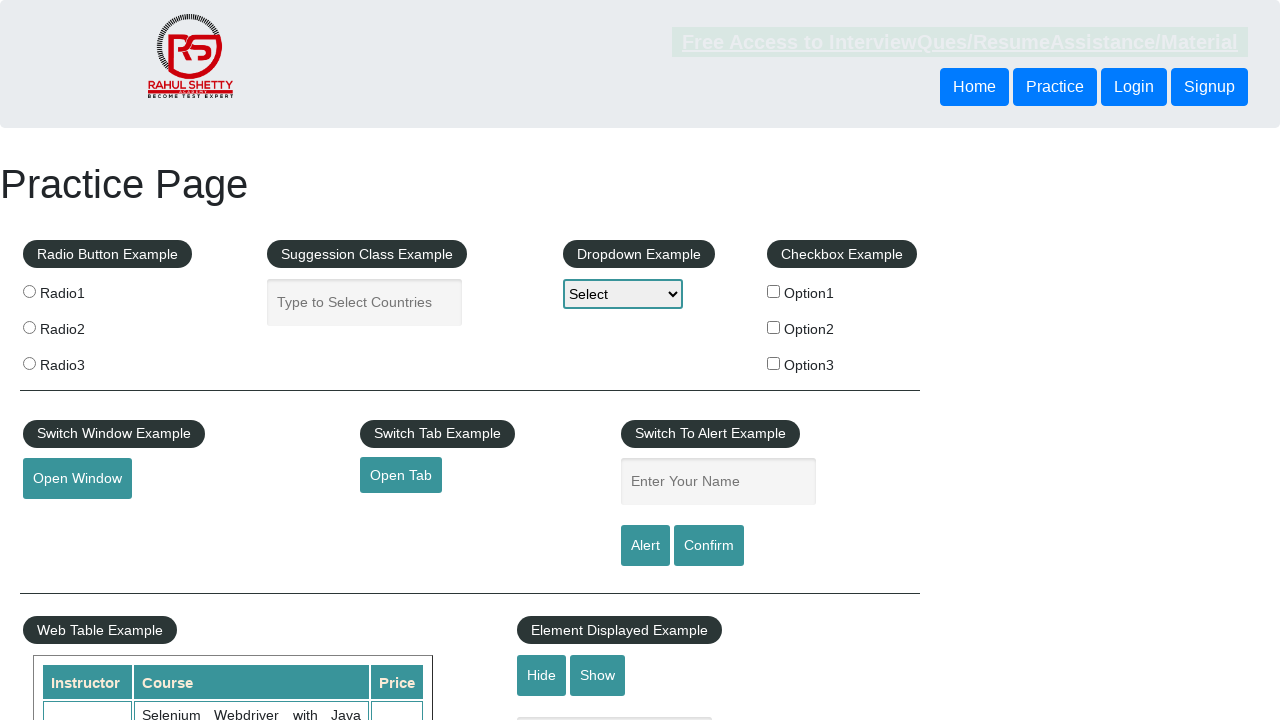

Filled name field with 'Abhishek' on #name
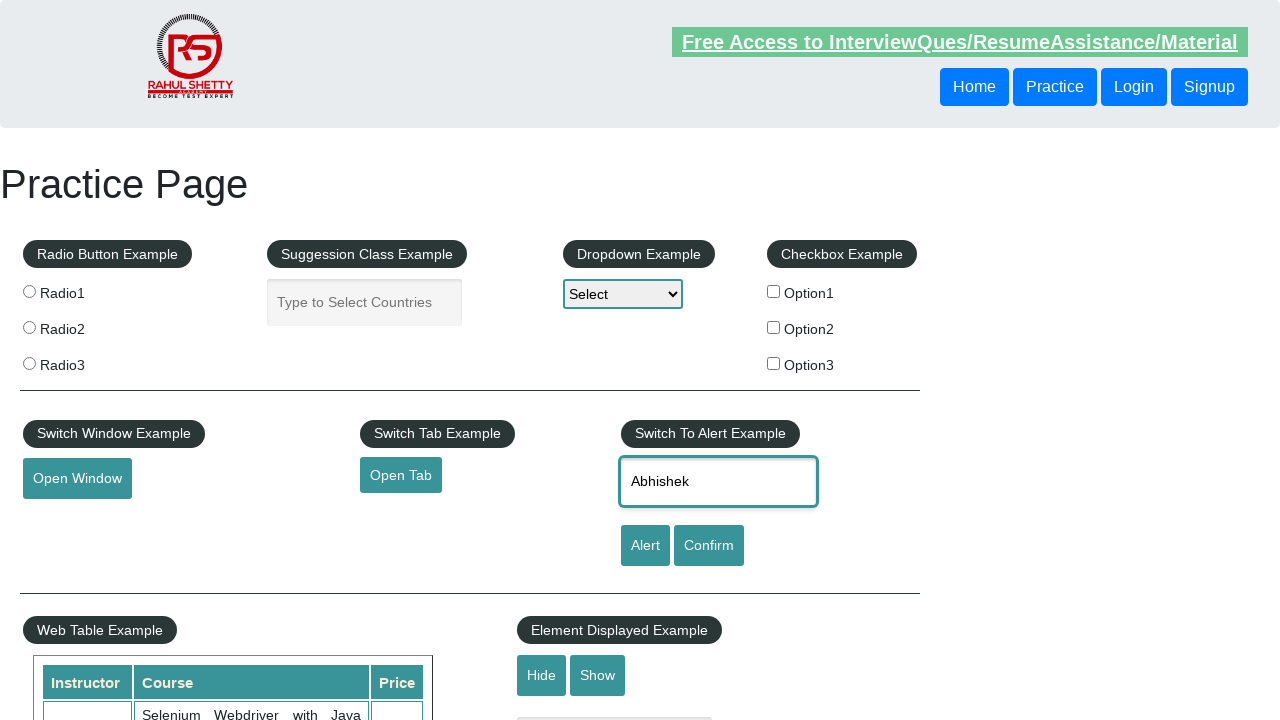

Clicked alert button to trigger JavaScript alert at (645, 546) on #alertbtn
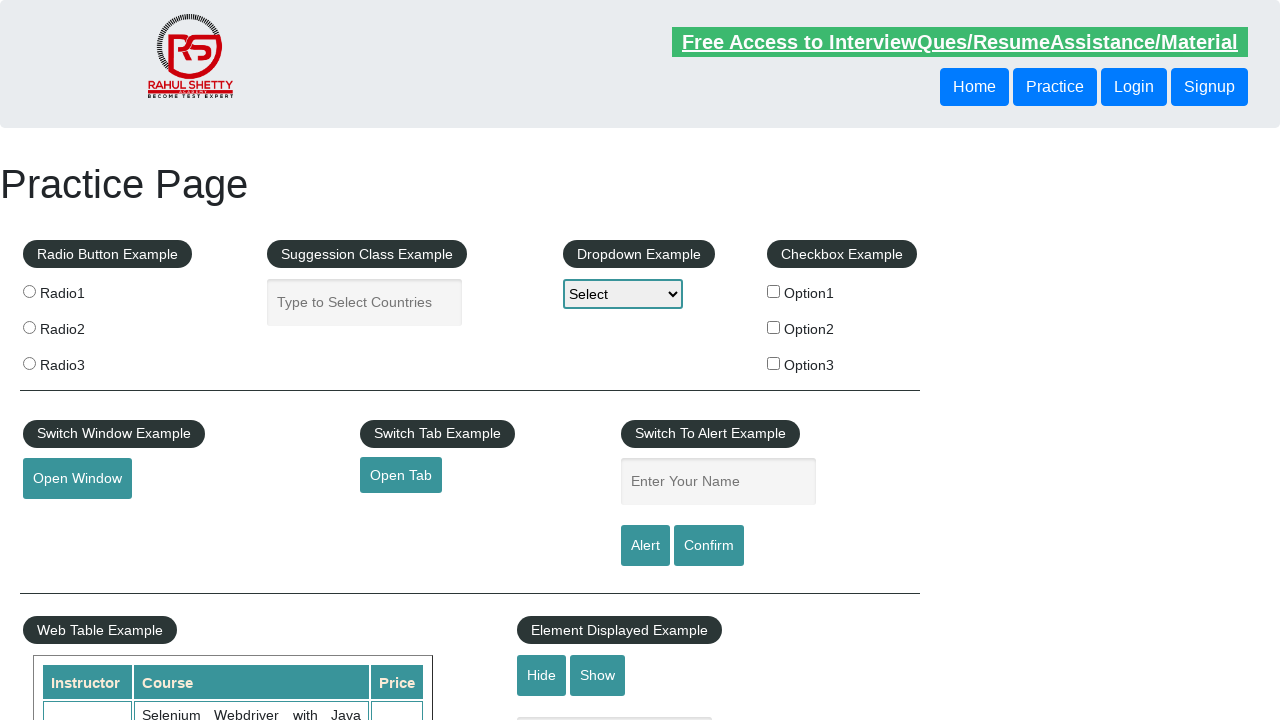

Set up dialog handler to accept alert
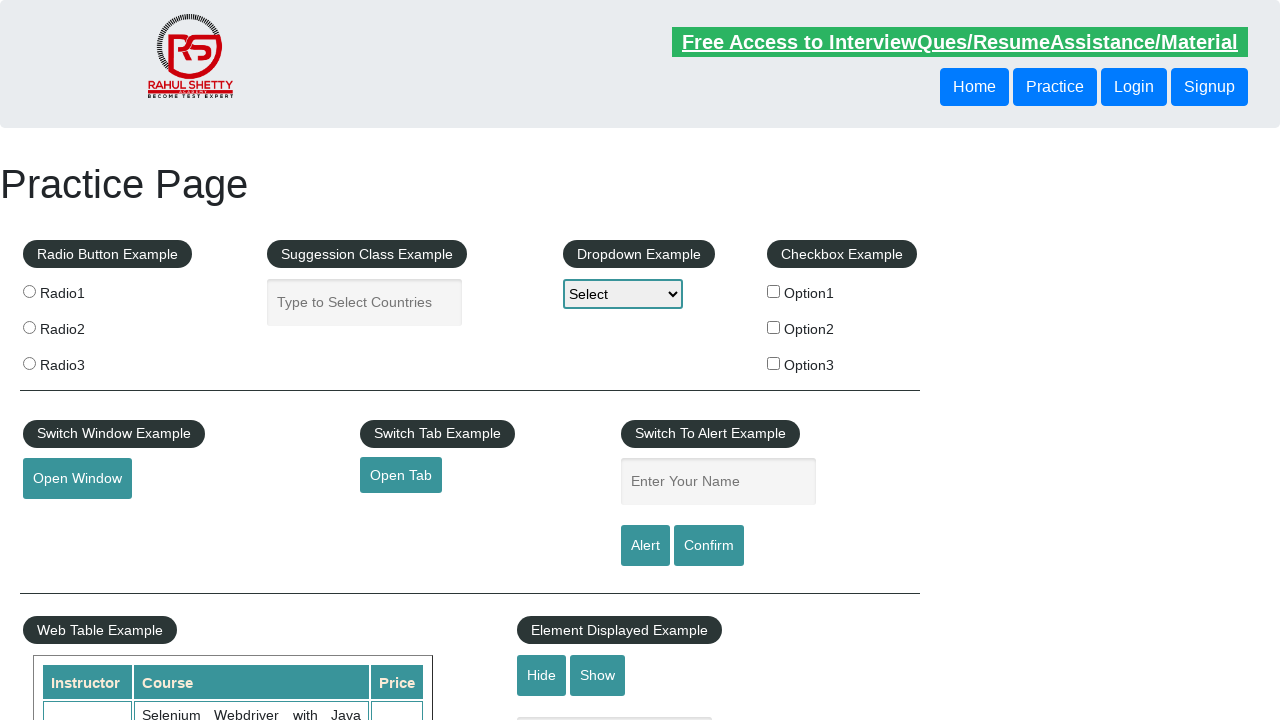

Waited for alert dialog to be processed
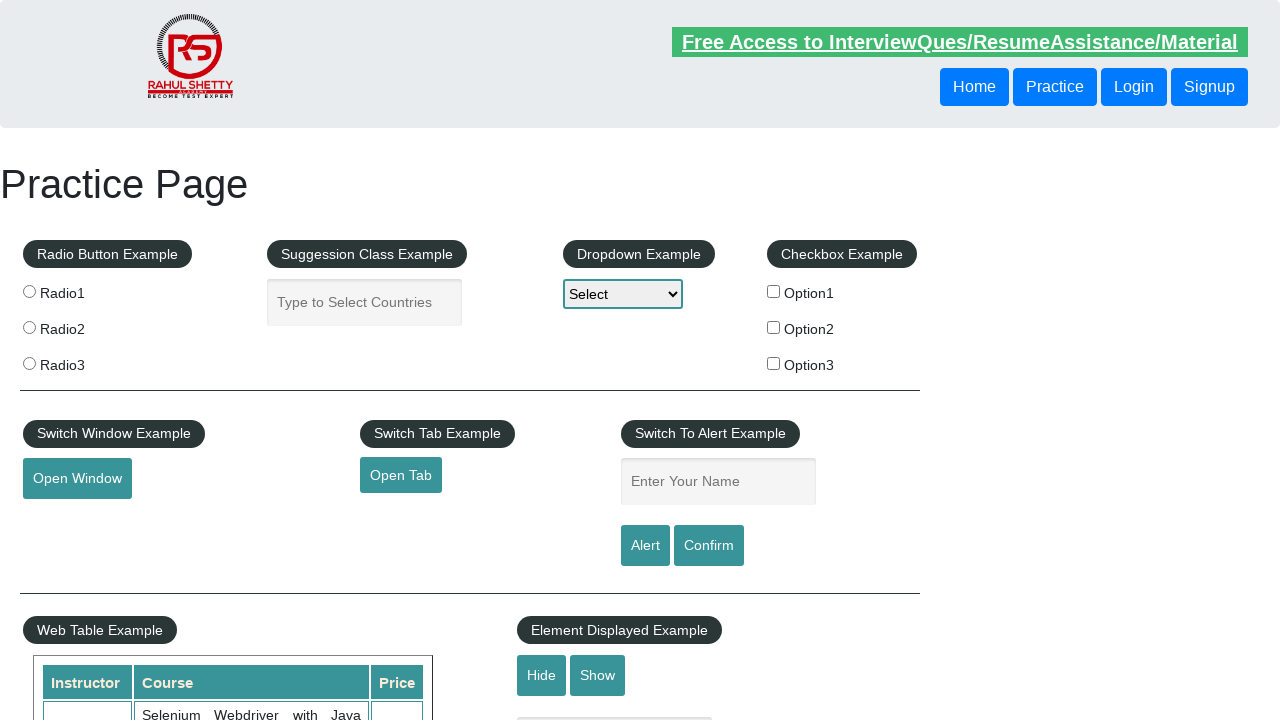

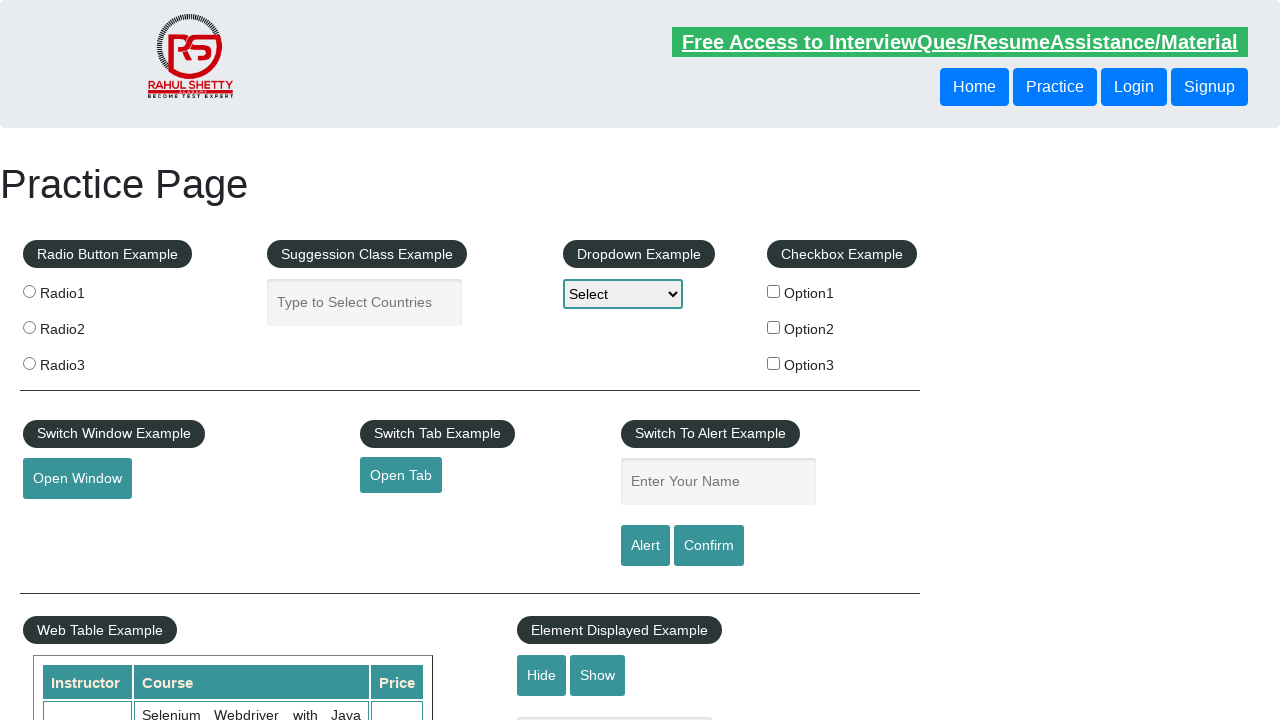